Tests the text box form on DemoQA by filling in name, email, current address, and permanent address fields, then submitting the form.

Starting URL: https://demoqa.com/text-box

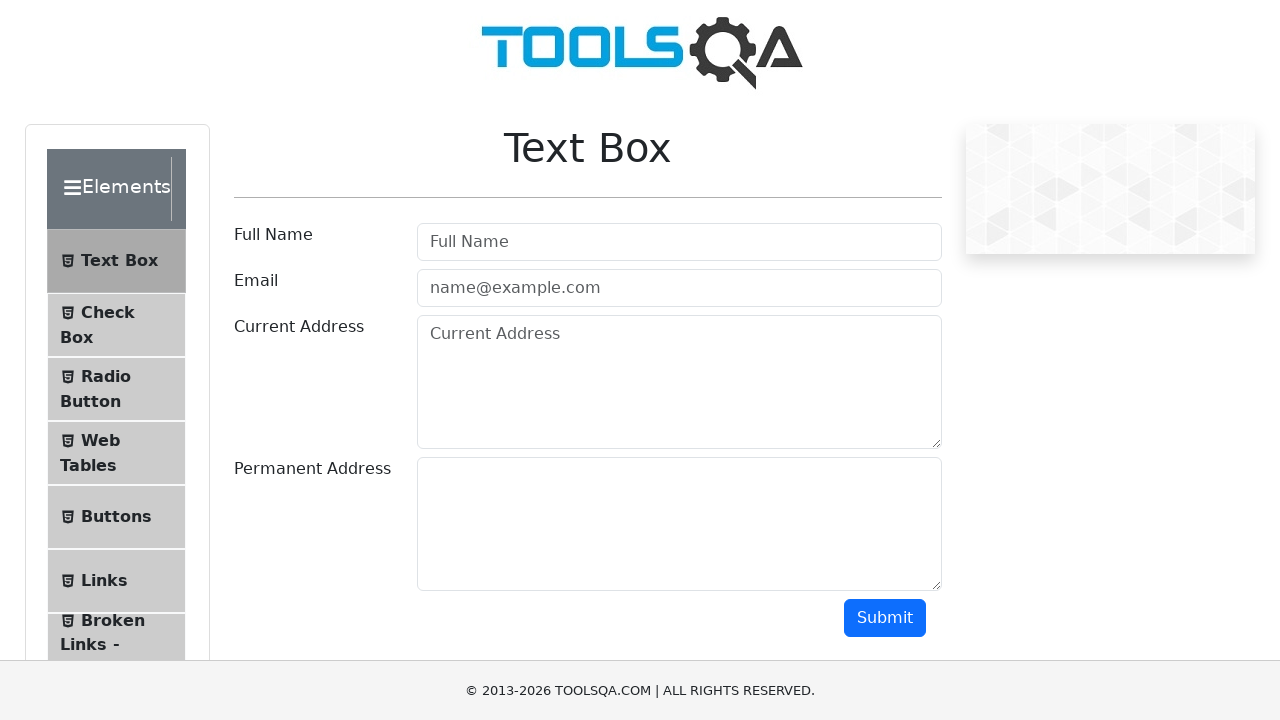

Filled Full Name field with 'Rajat' on #userName
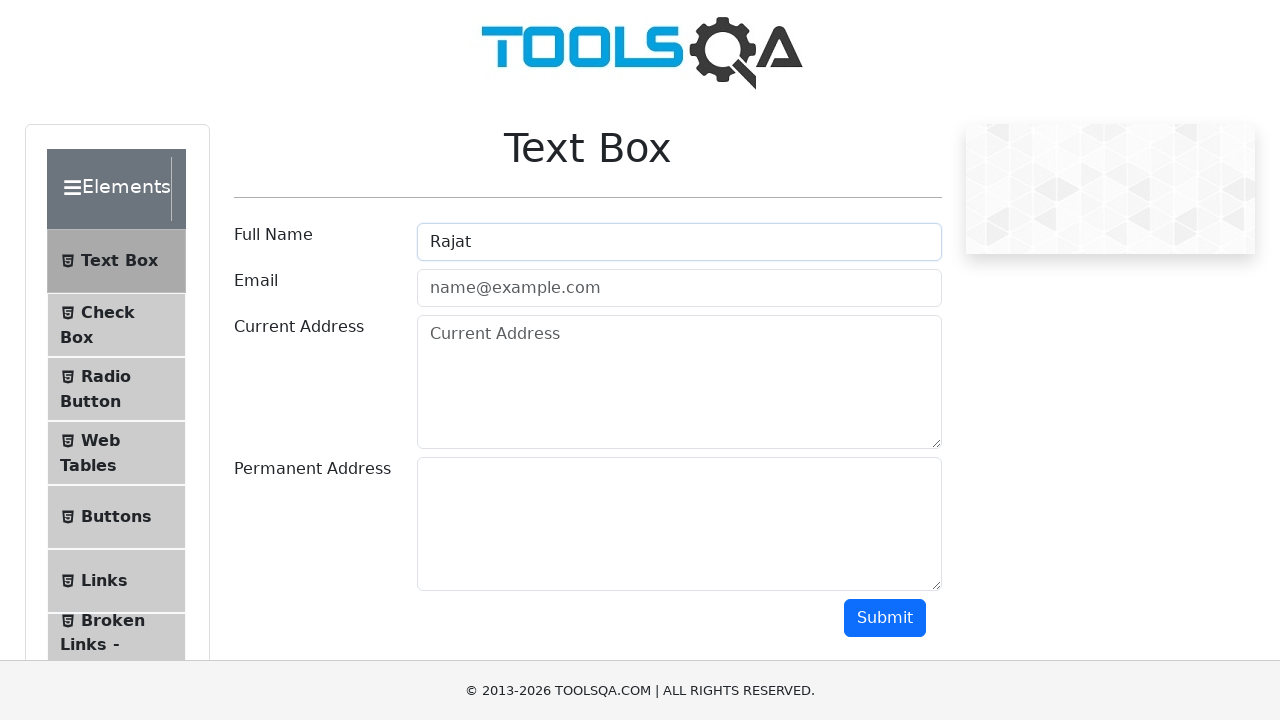

Filled Email field with 'rajat@rajat.com' on #userEmail
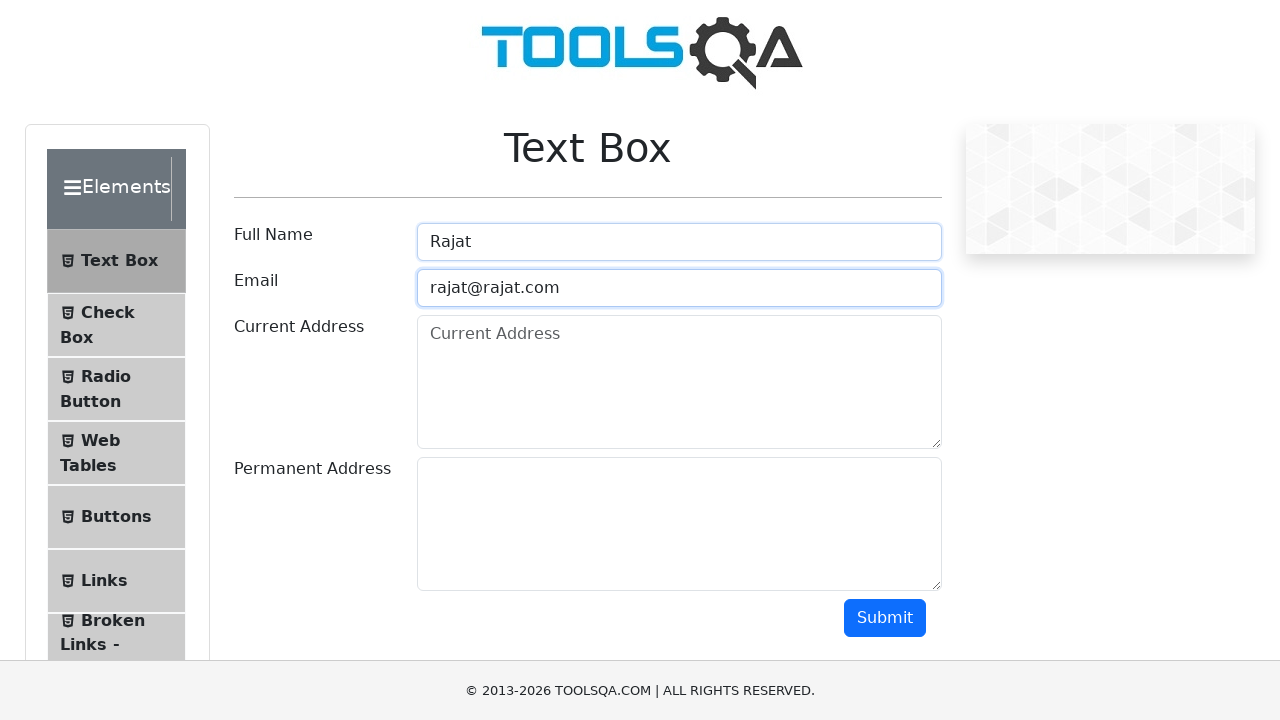

Filled Current Address field with 'cA' on #currentAddress
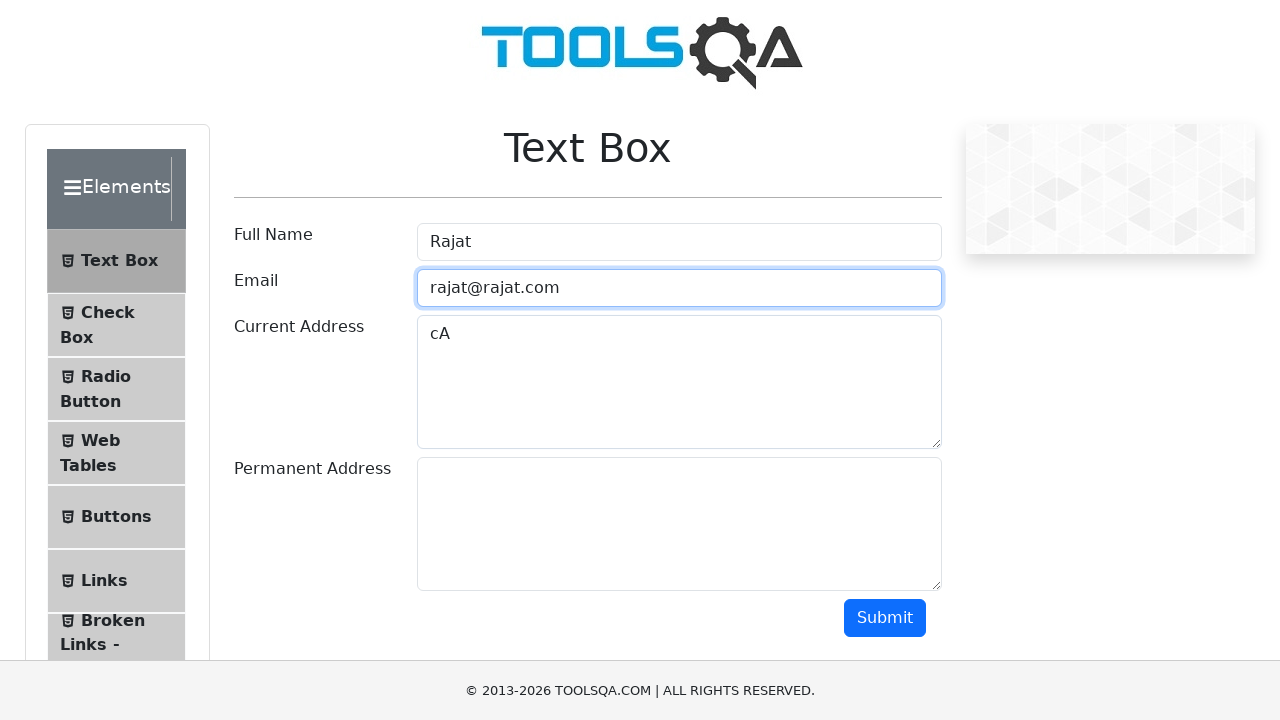

Filled Permanent Address field with 'pA' on #permanentAddress
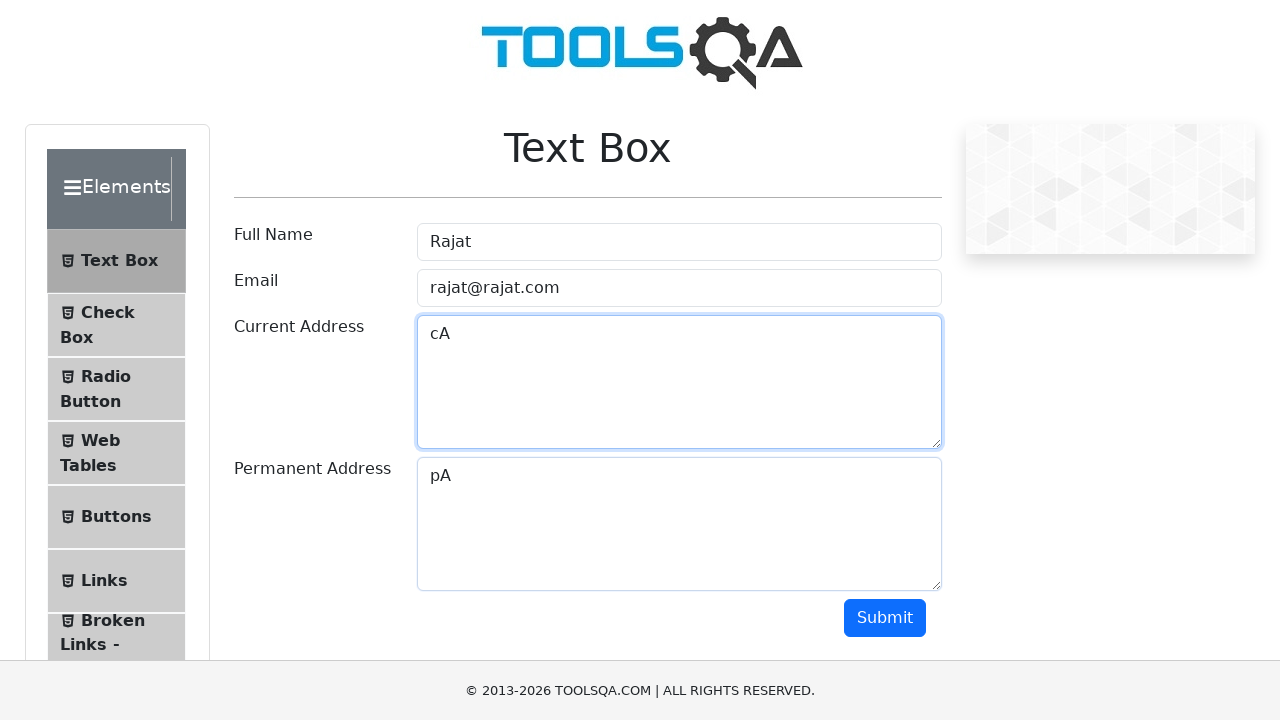

Clicked Submit button to submit the form at (885, 618) on #submit
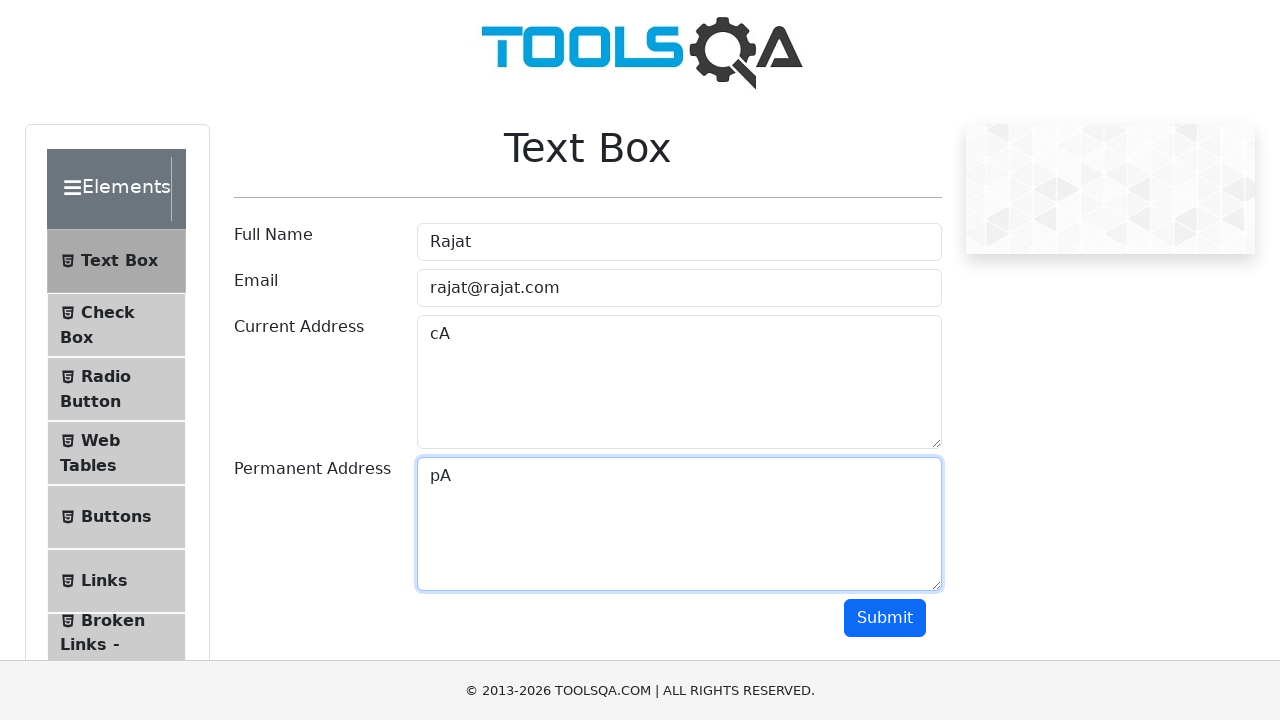

Form output appeared on the page
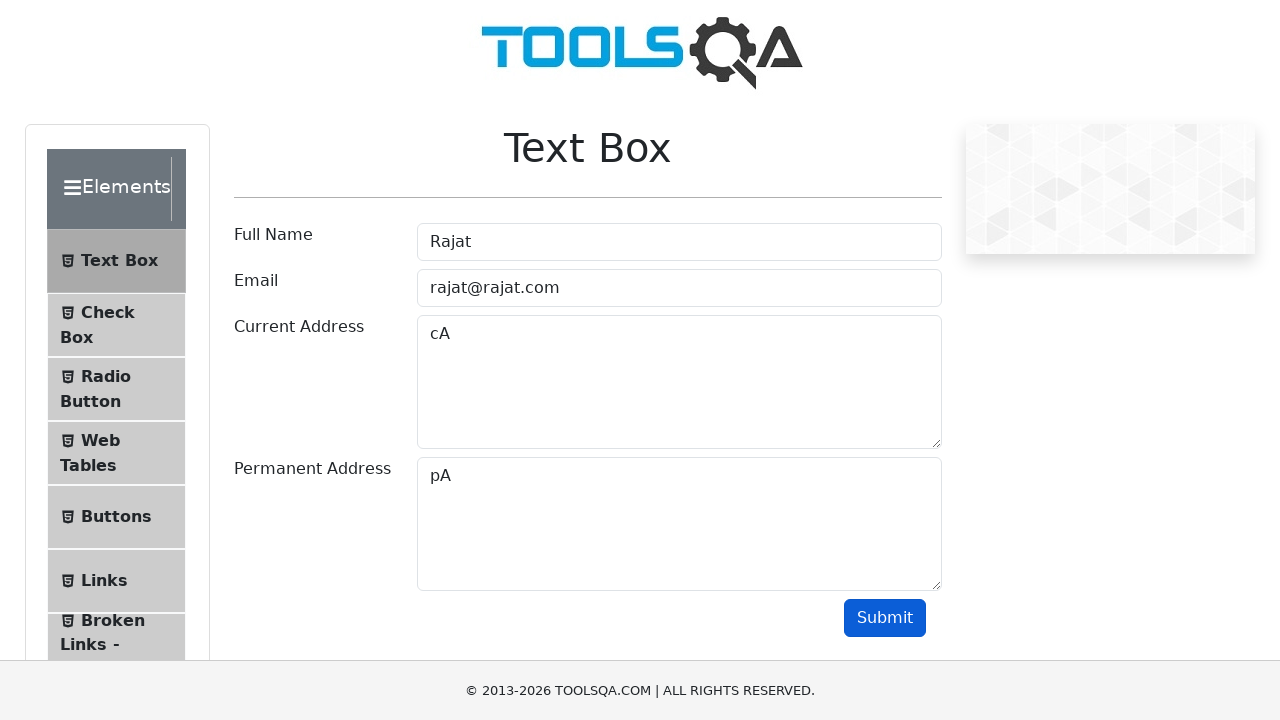

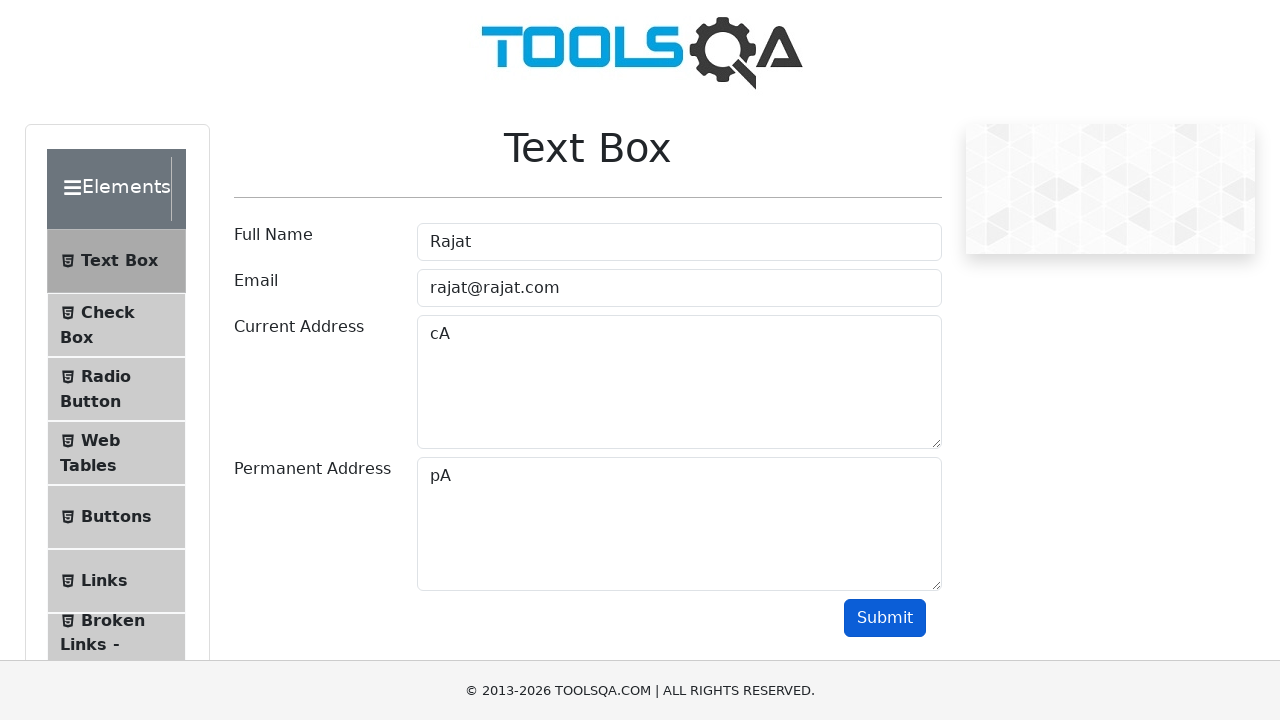